Tests browser window handling by clicking a "New Tab" button, which opens a new browser tab, then switches between the window handles to verify the new tab was opened.

Starting URL: https://demoqa.com/browser-windows

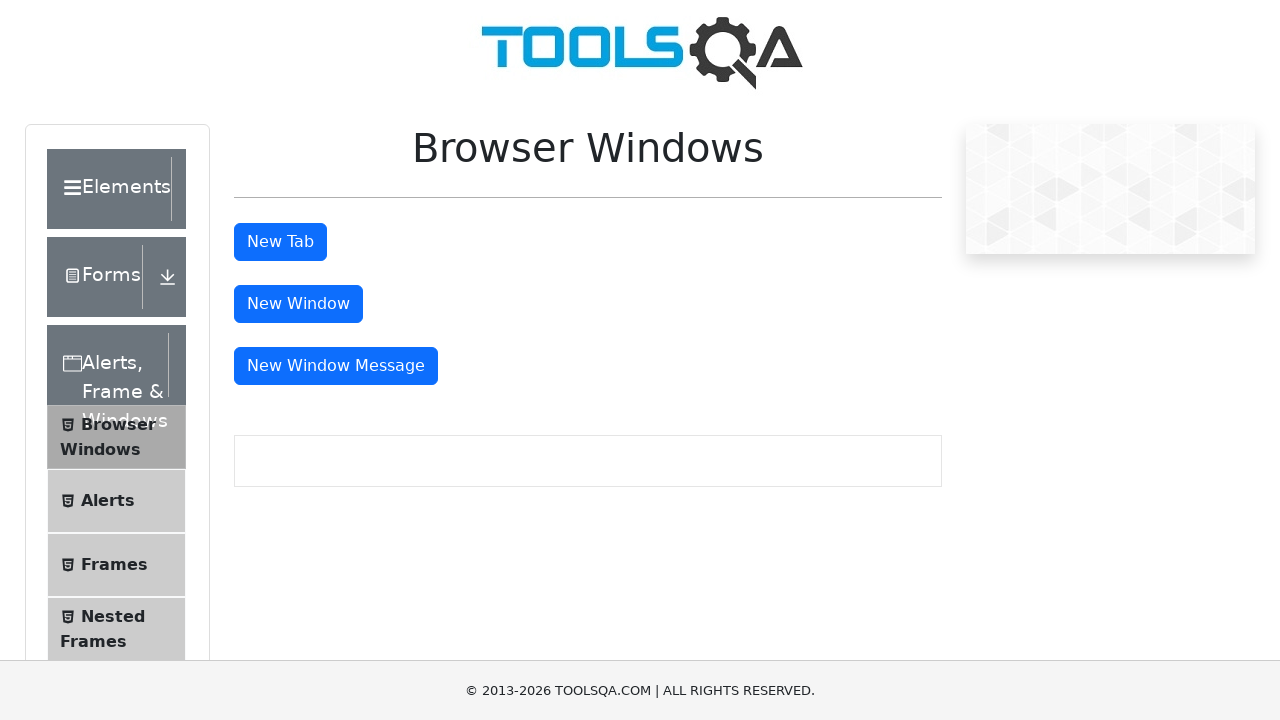

Scrolled 'New Tab' button into view
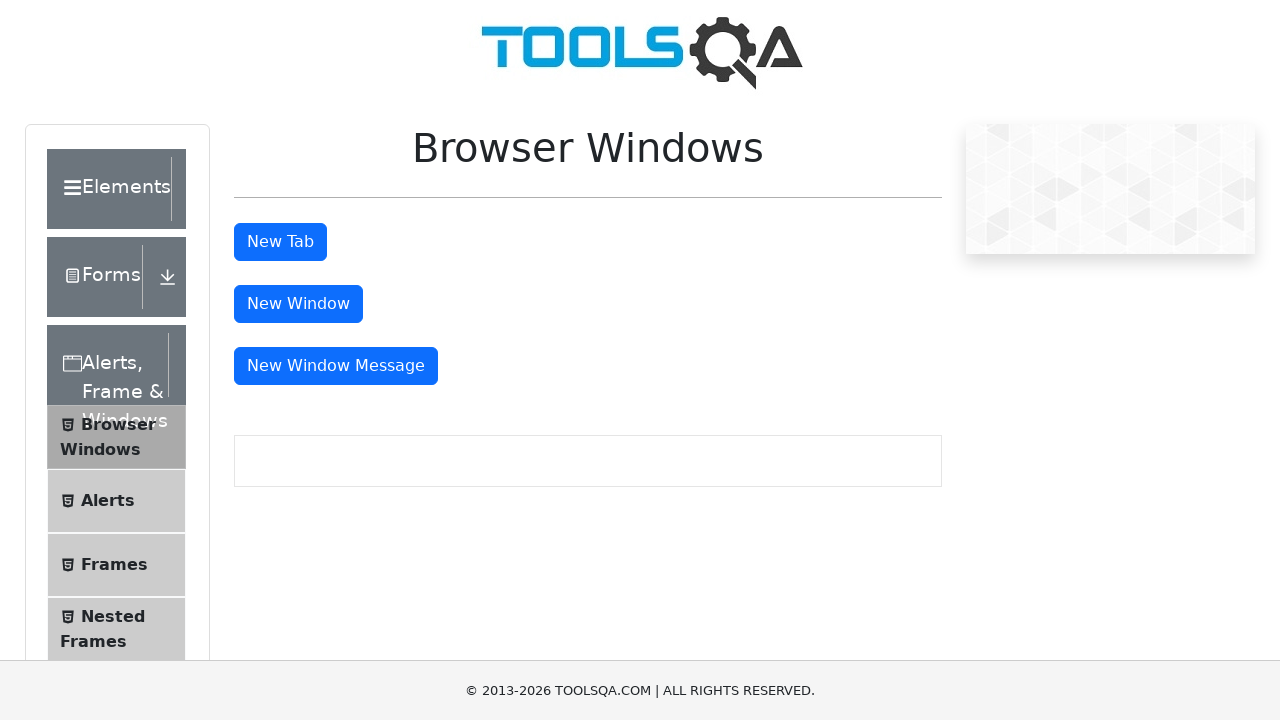

Clicked 'New Tab' button to open new tab at (280, 242) on button#tabButton
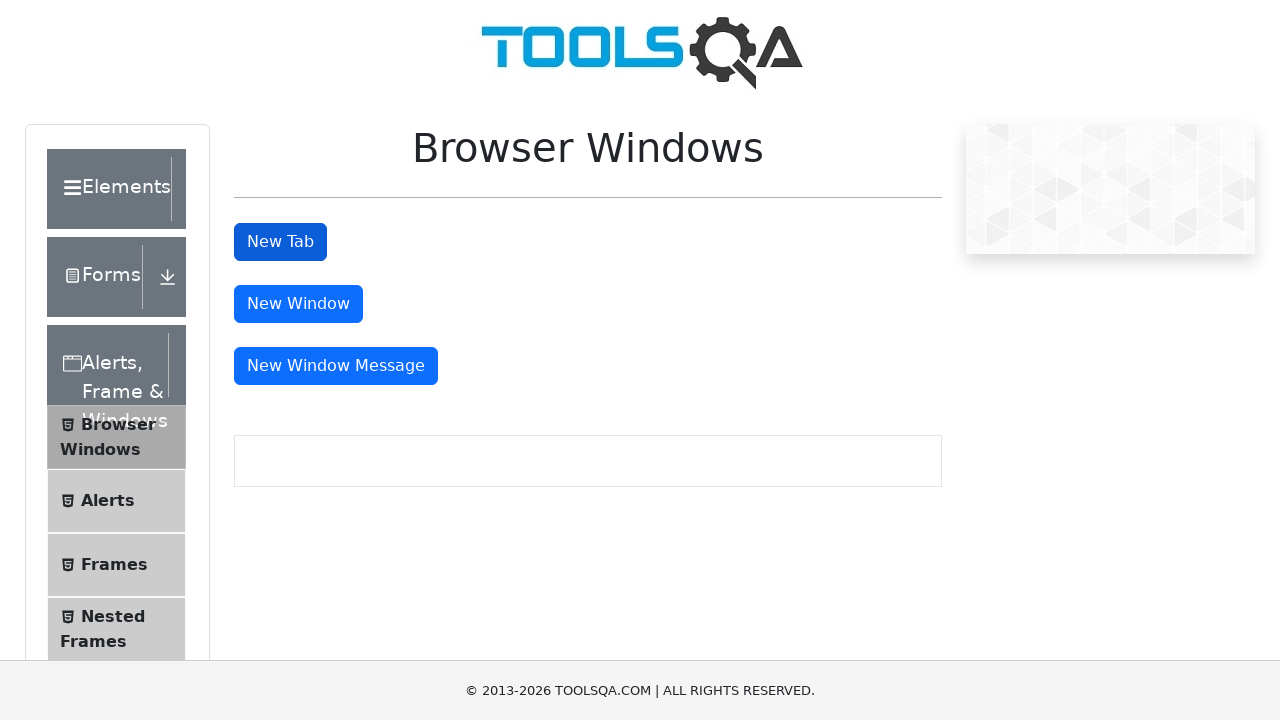

Captured new tab page object
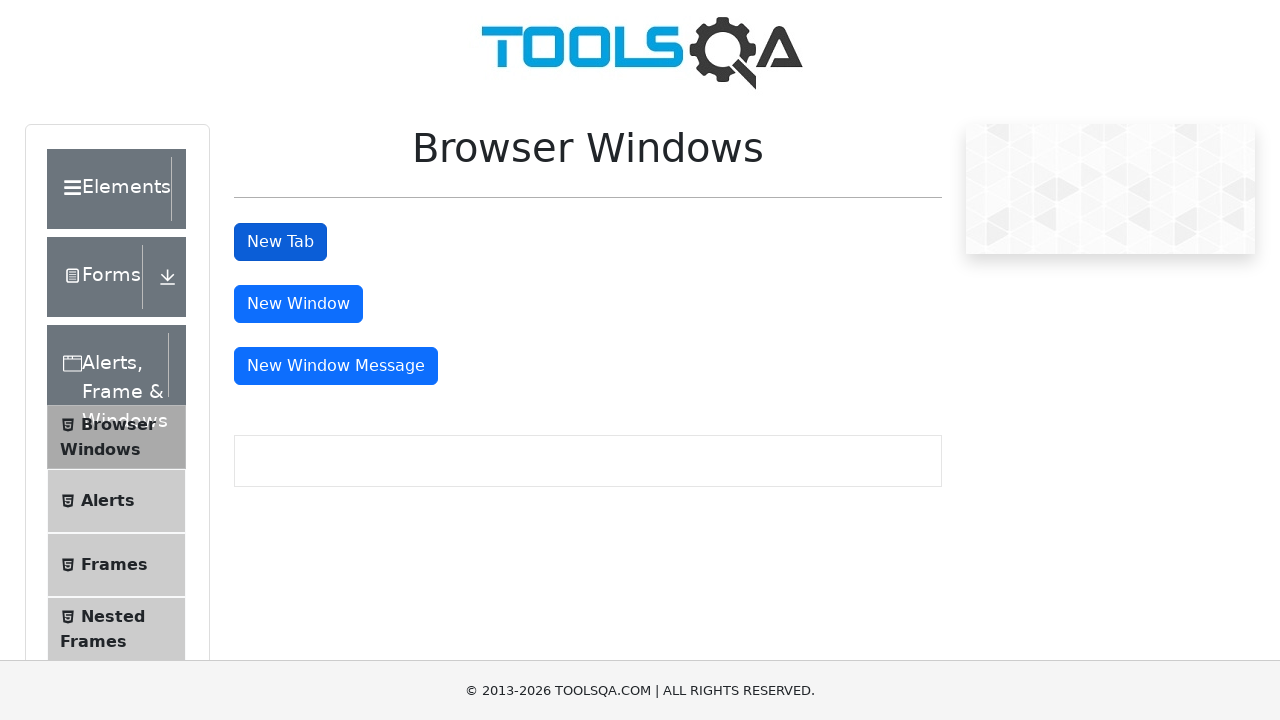

Waited for new tab to fully load
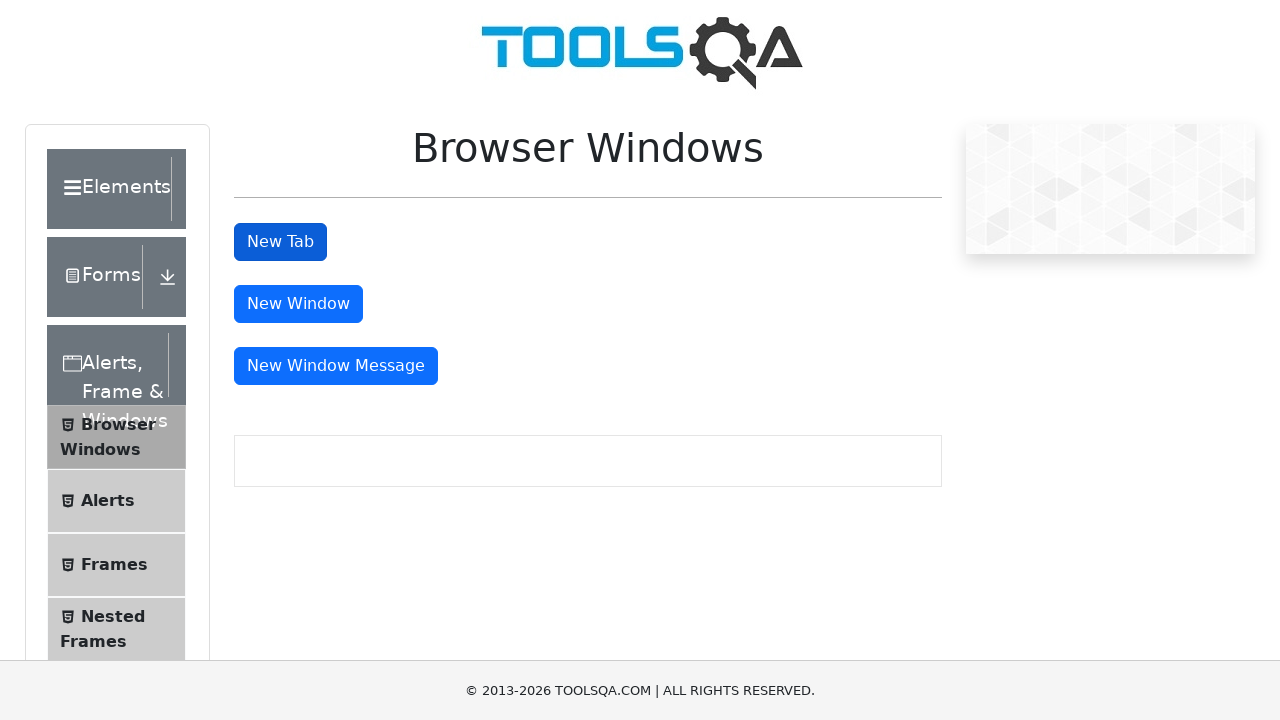

Verified new tab loaded by finding sample heading element
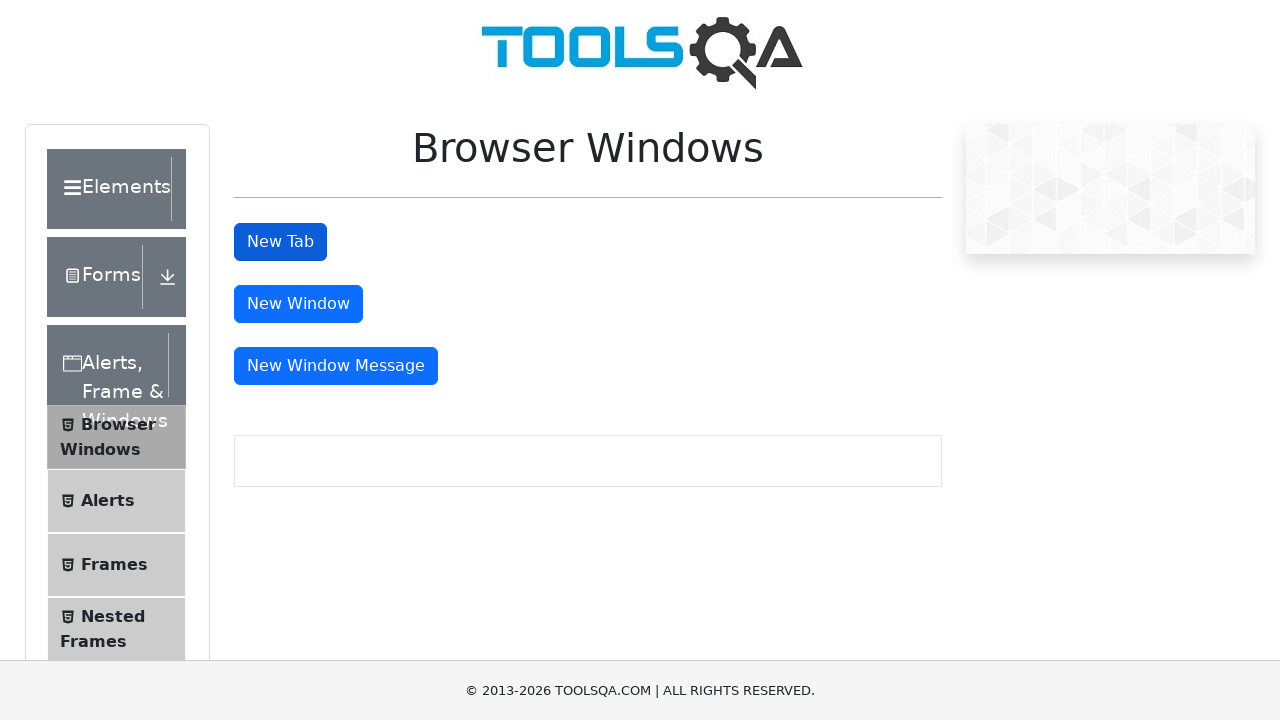

Retrieved all open pages from browser context
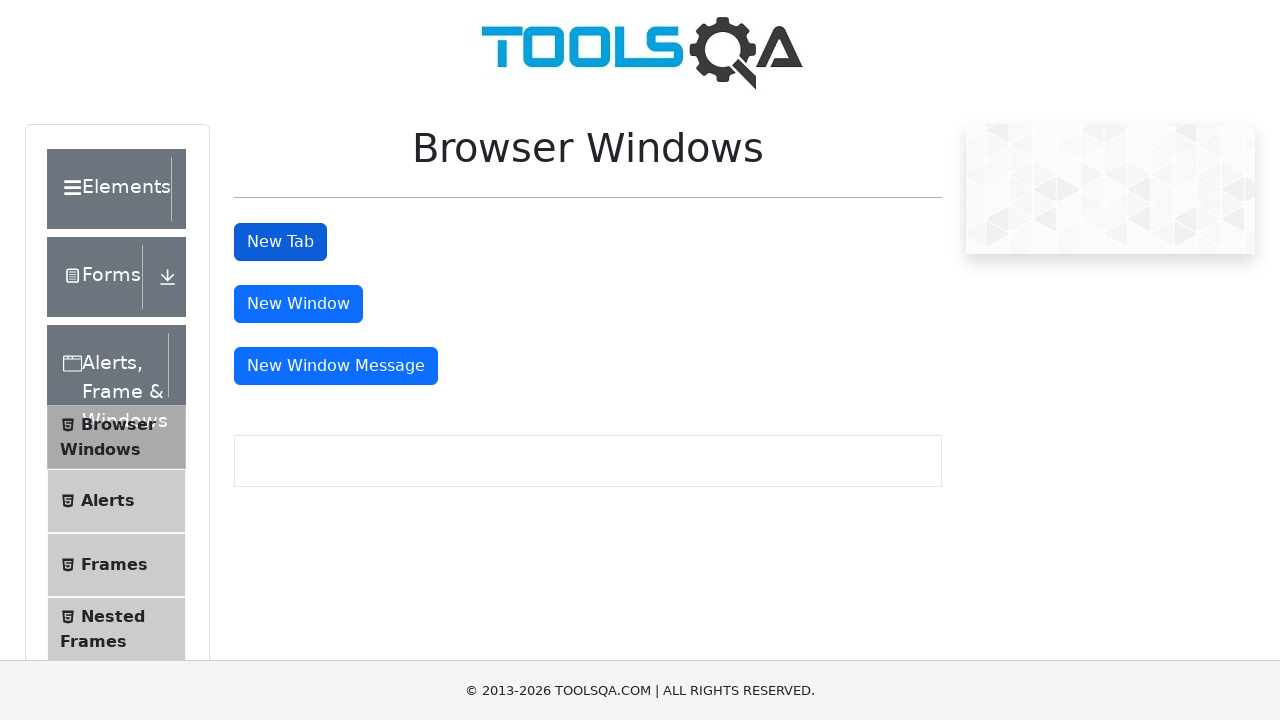

Iterated through all pages and logged their titles
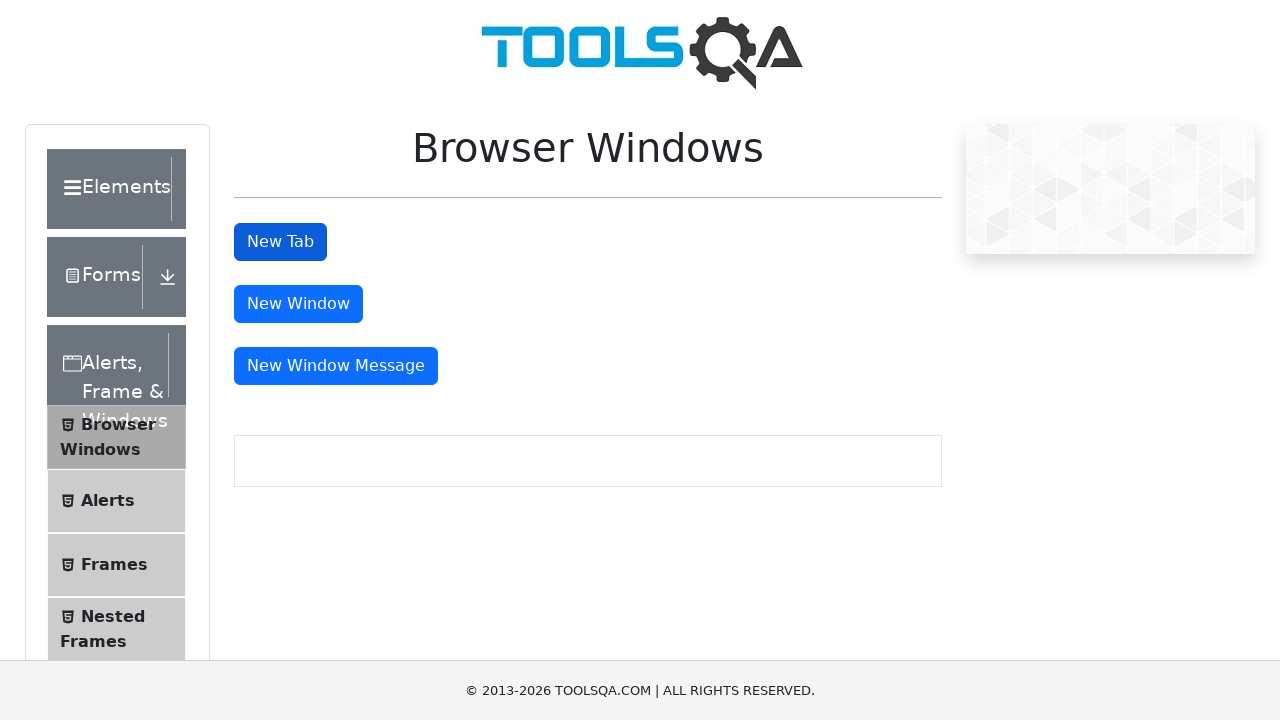

Closed the new tab
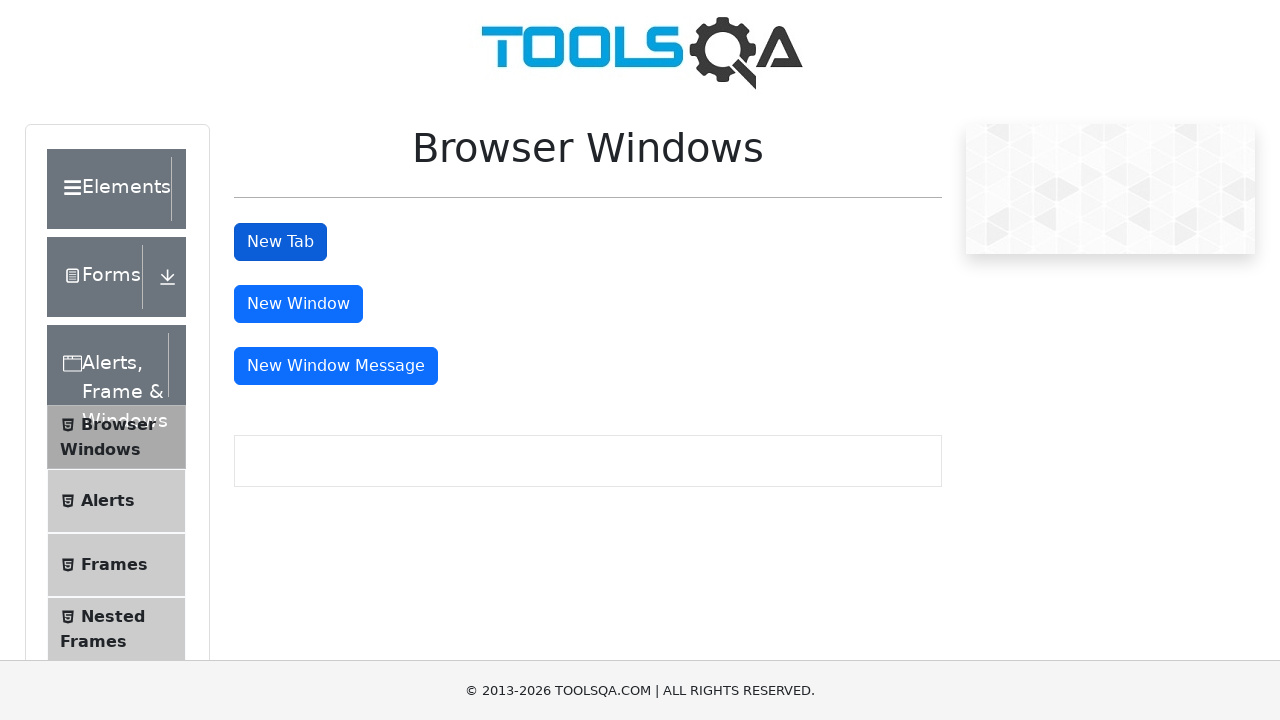

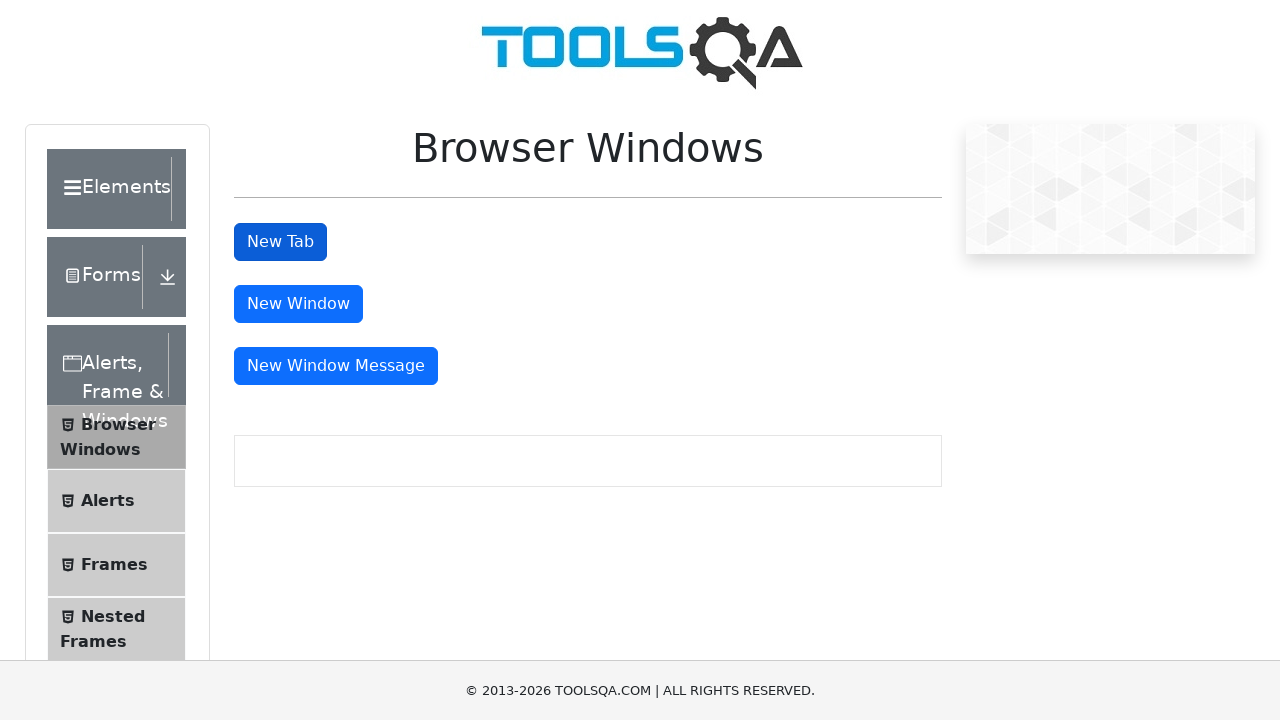